Tests various button interactions on a demo page including clicking buttons, checking button properties, mouse hovering, and counting rounded buttons

Starting URL: https://leafground.com/button.xhtml

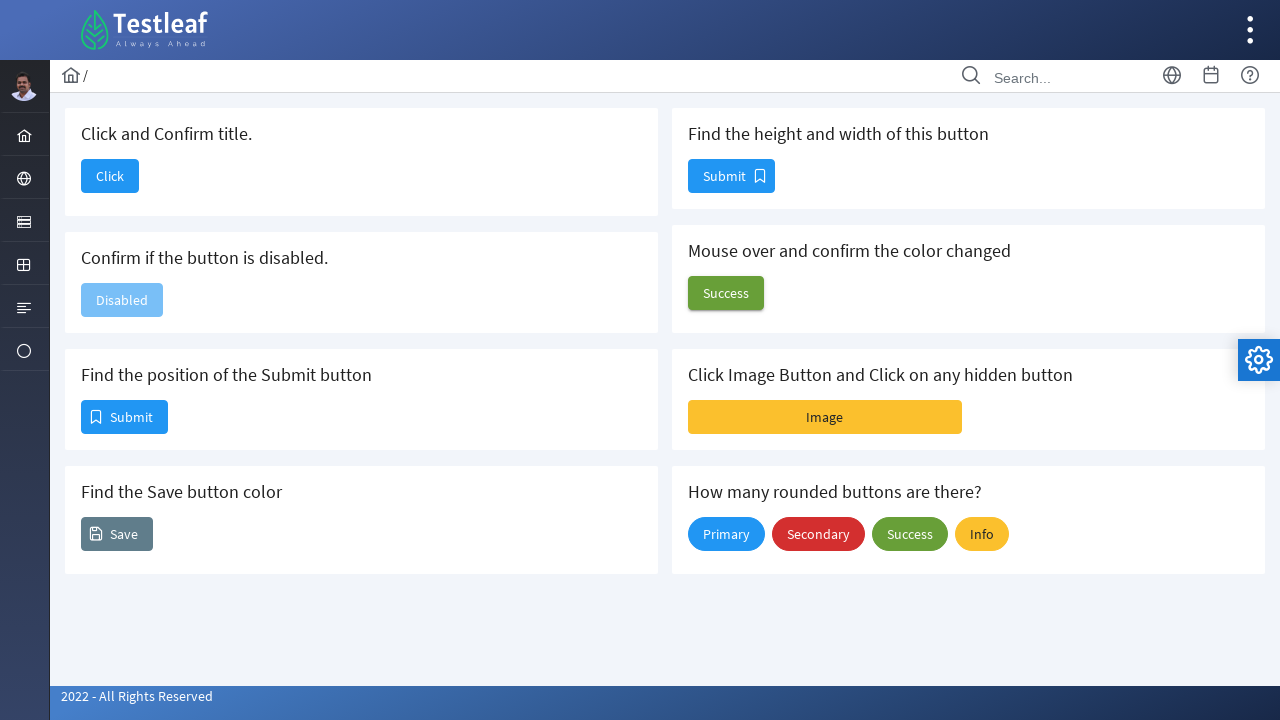

Clicked the 'Click' button to test navigation at (110, 176) on xpath=//span[text() = 'Click']
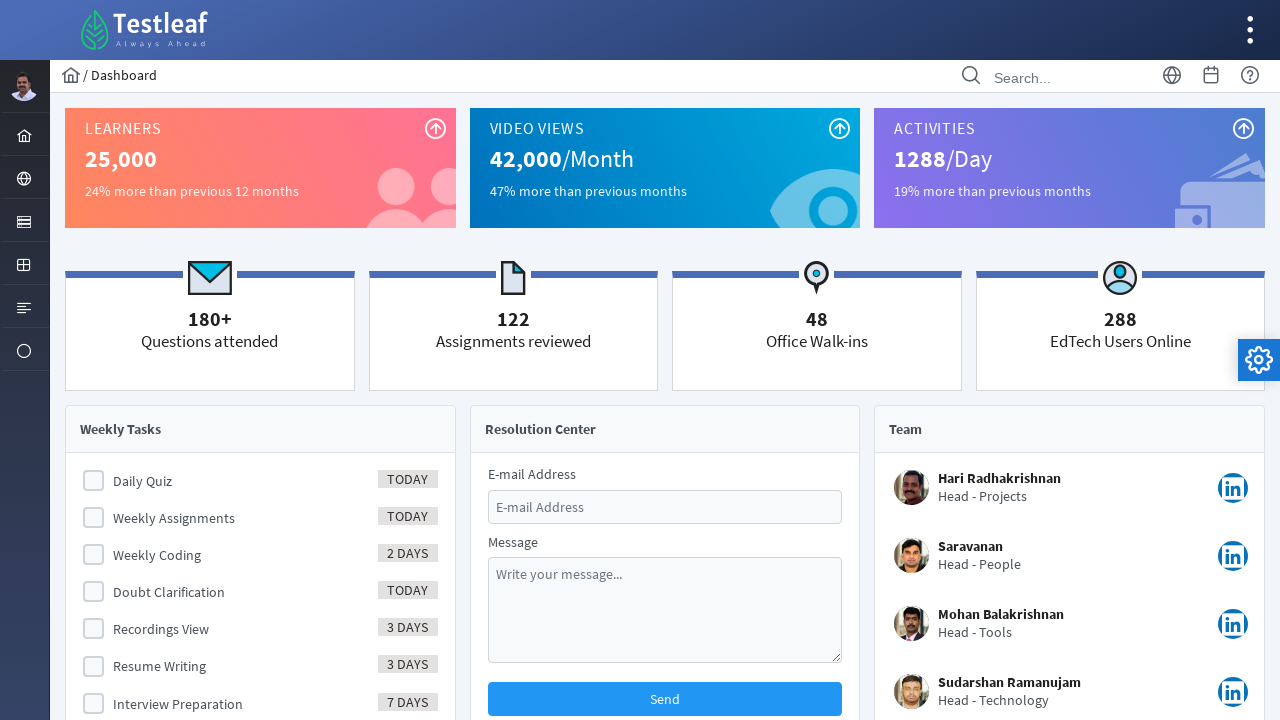

Navigated back to the buttons page
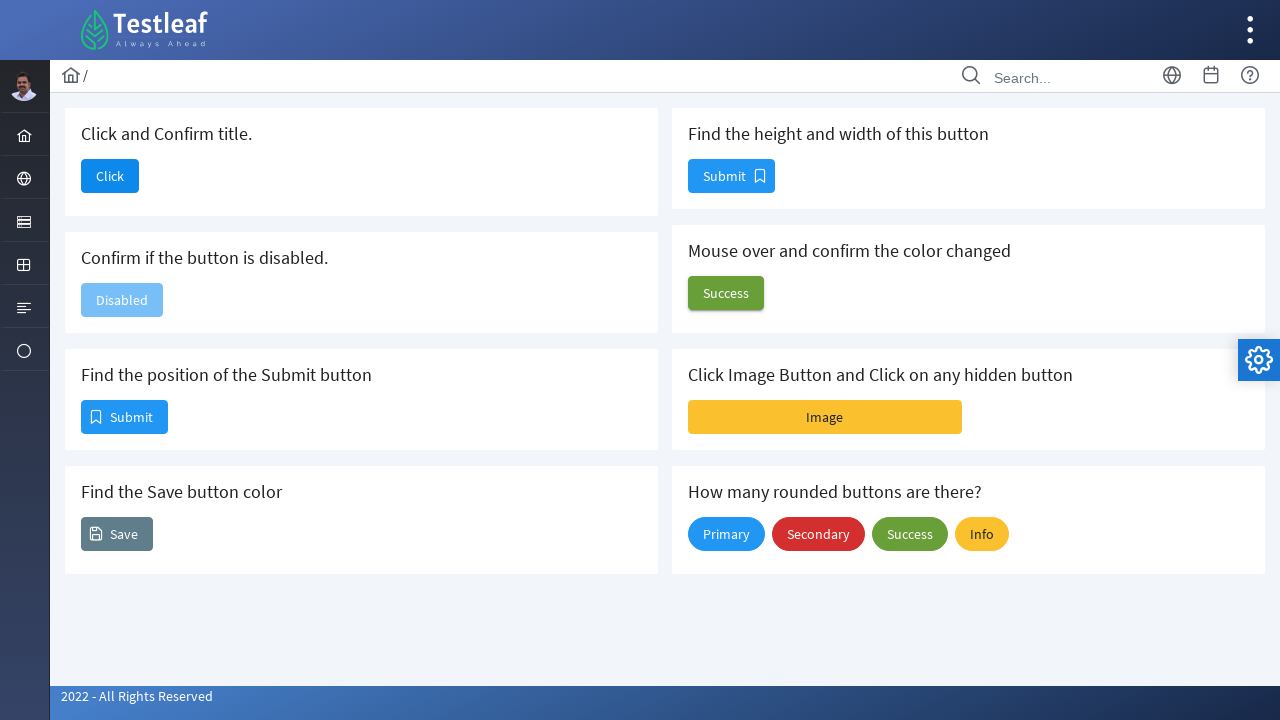

Located the disabled button element
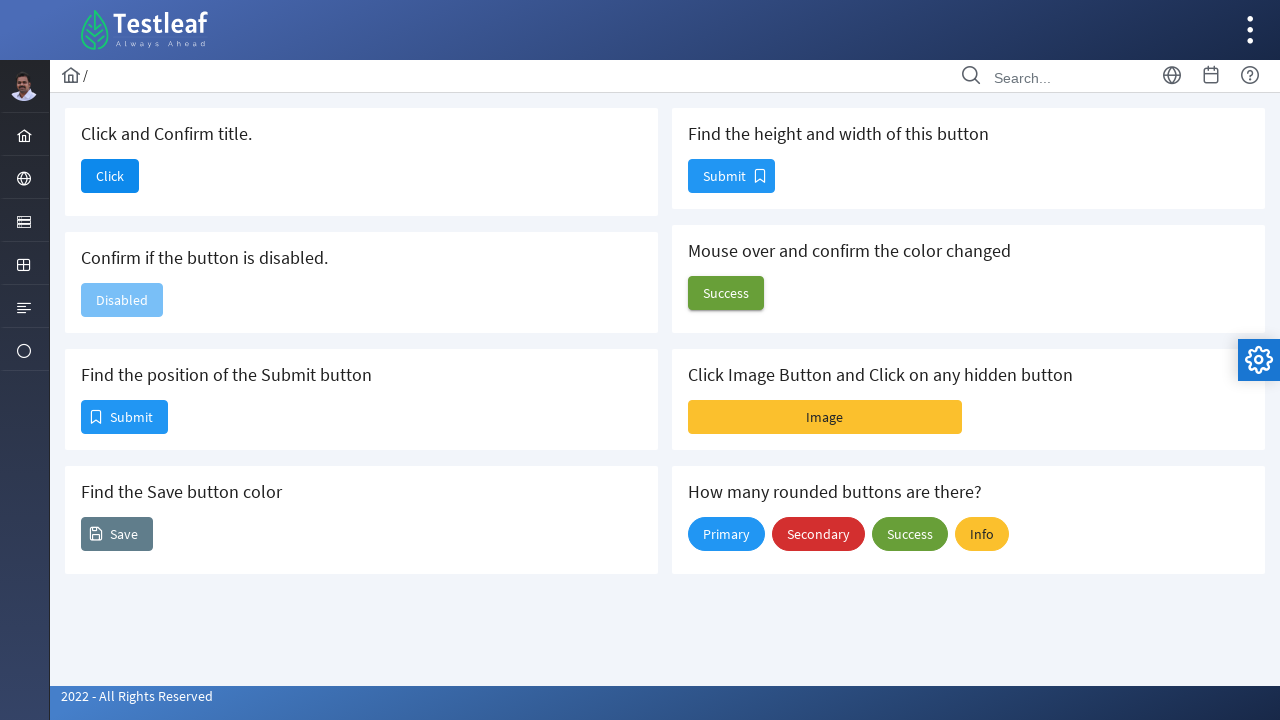

Located the Submit button element to check its position
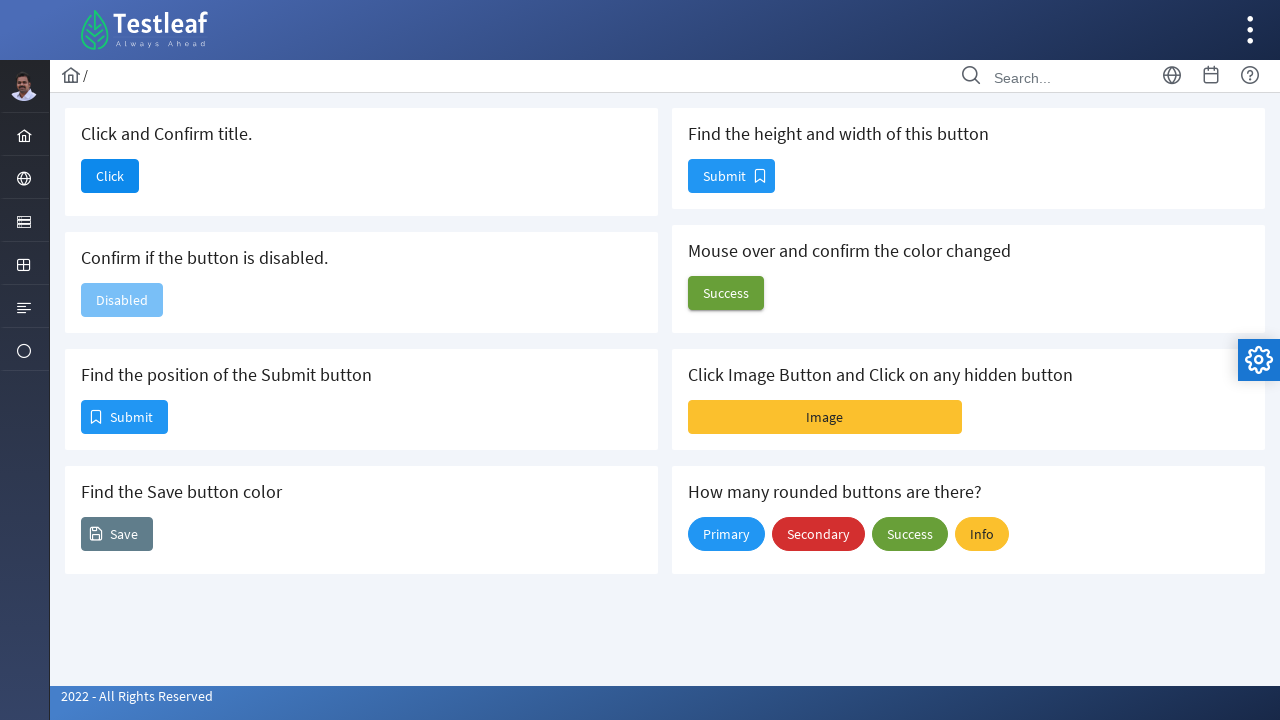

Located the Save button element to check CSS values
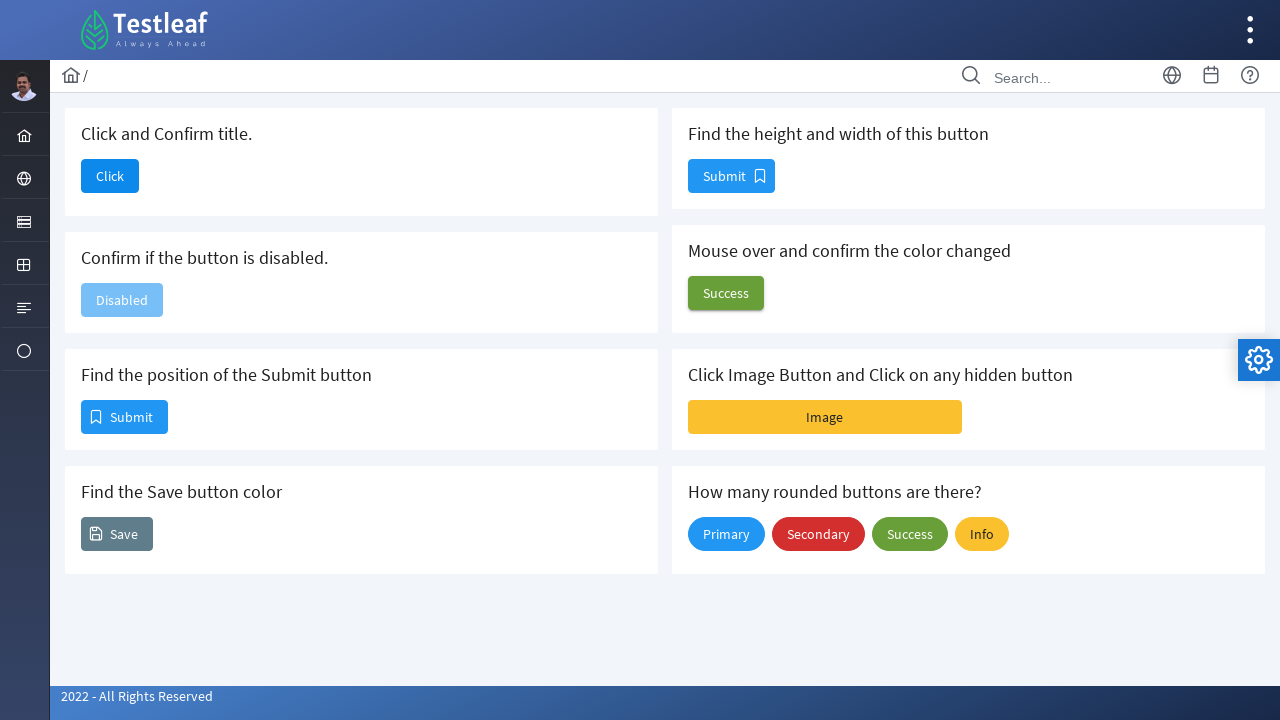

Located a button element to check its size
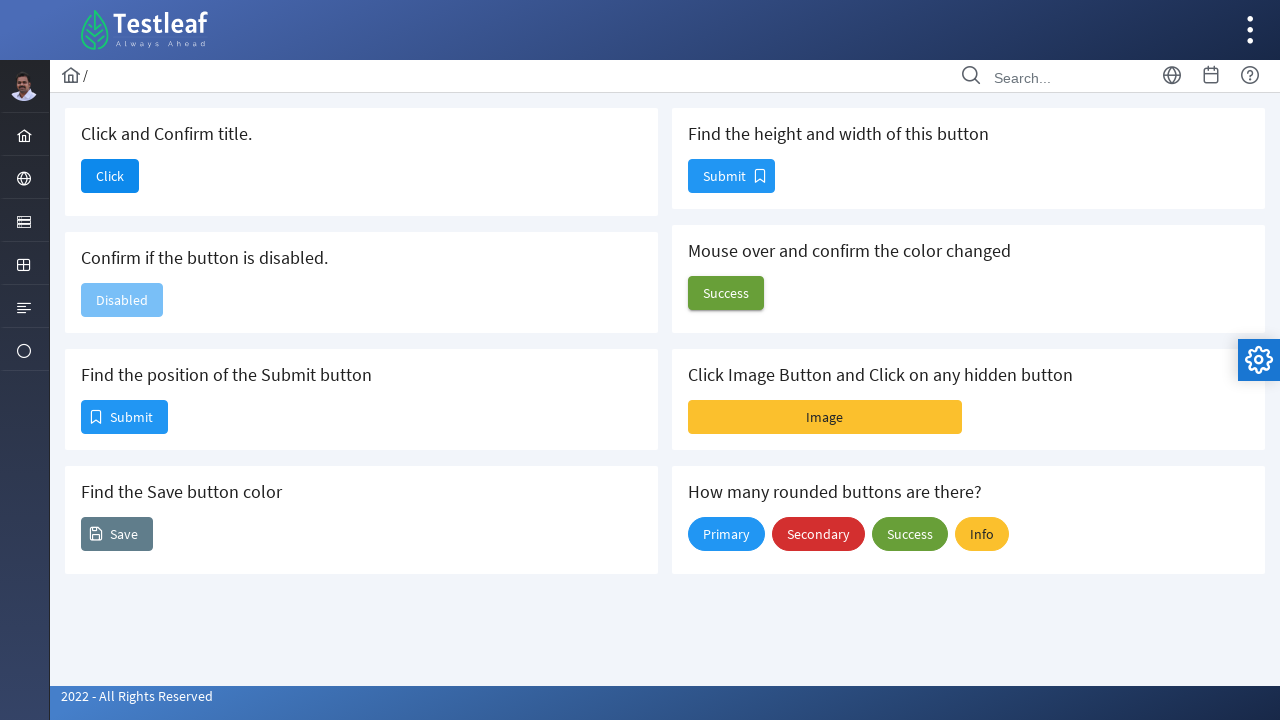

Hovered over the Success button to observe color change at (726, 293) on #j_idt88\:j_idt100
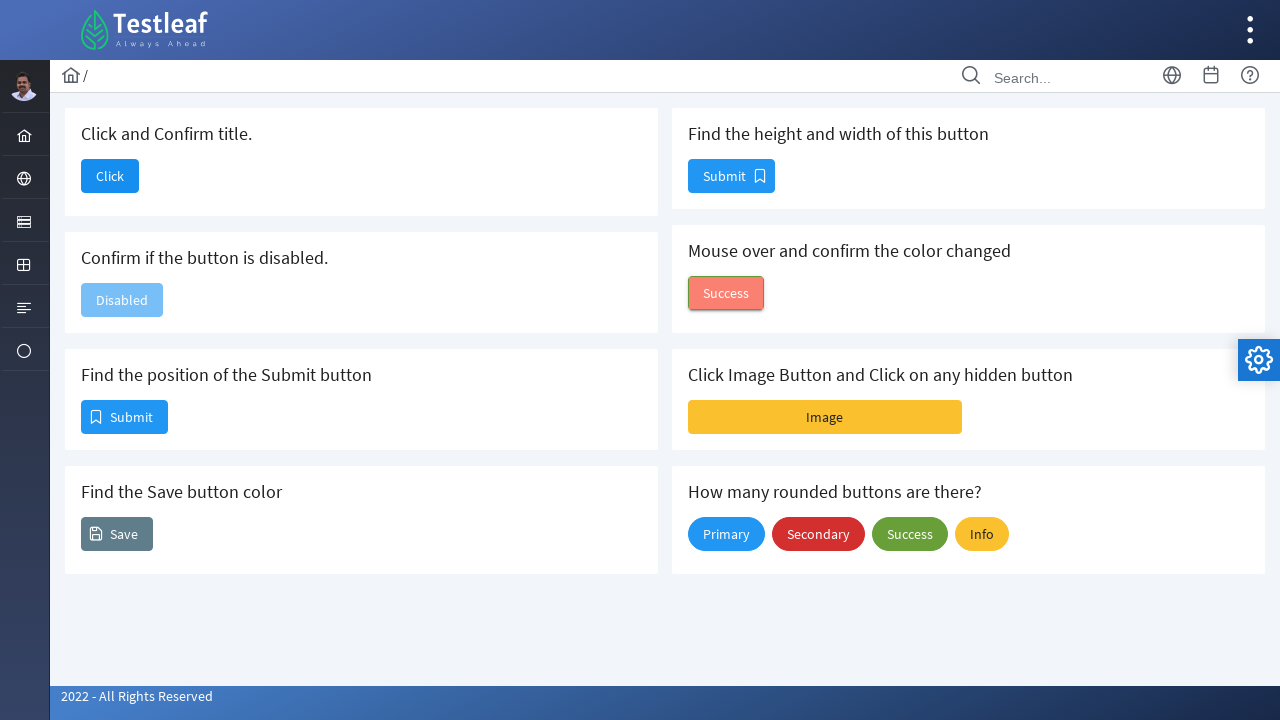

Clicked the Image button to show hidden content at (825, 417) on #j_idt88\:j_idt102\:imageBtn
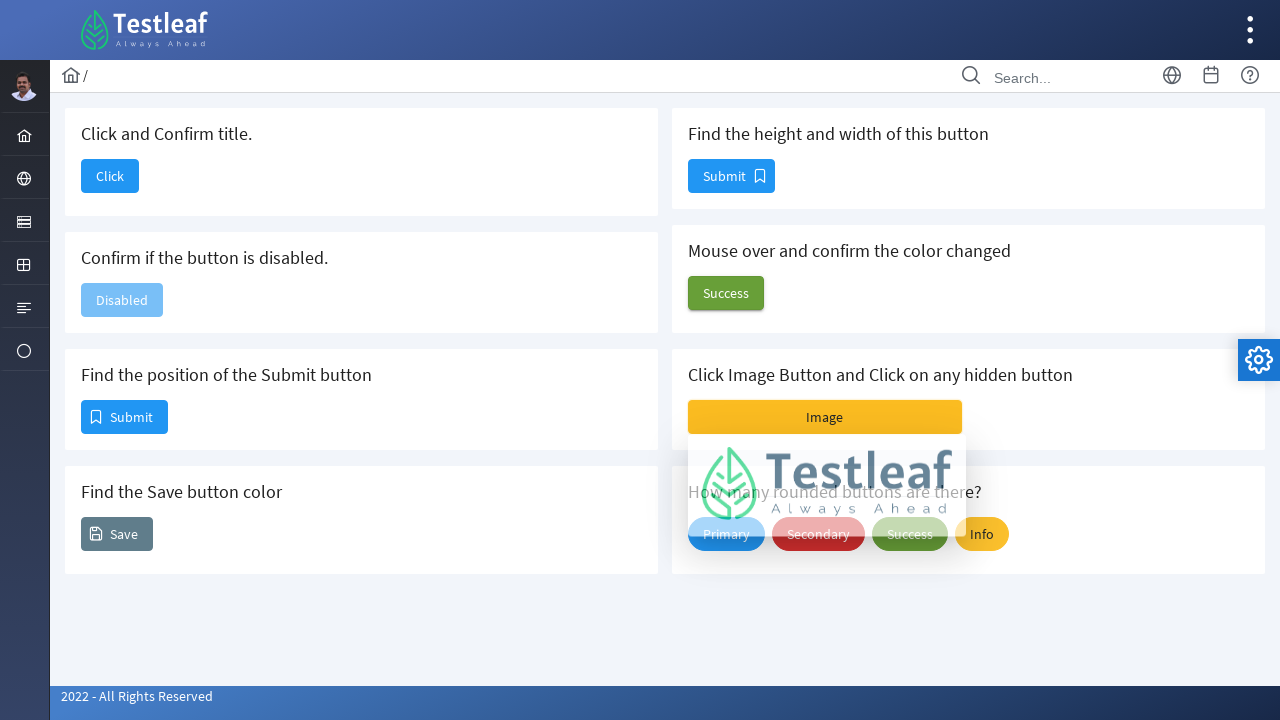

Overlay panel became visible
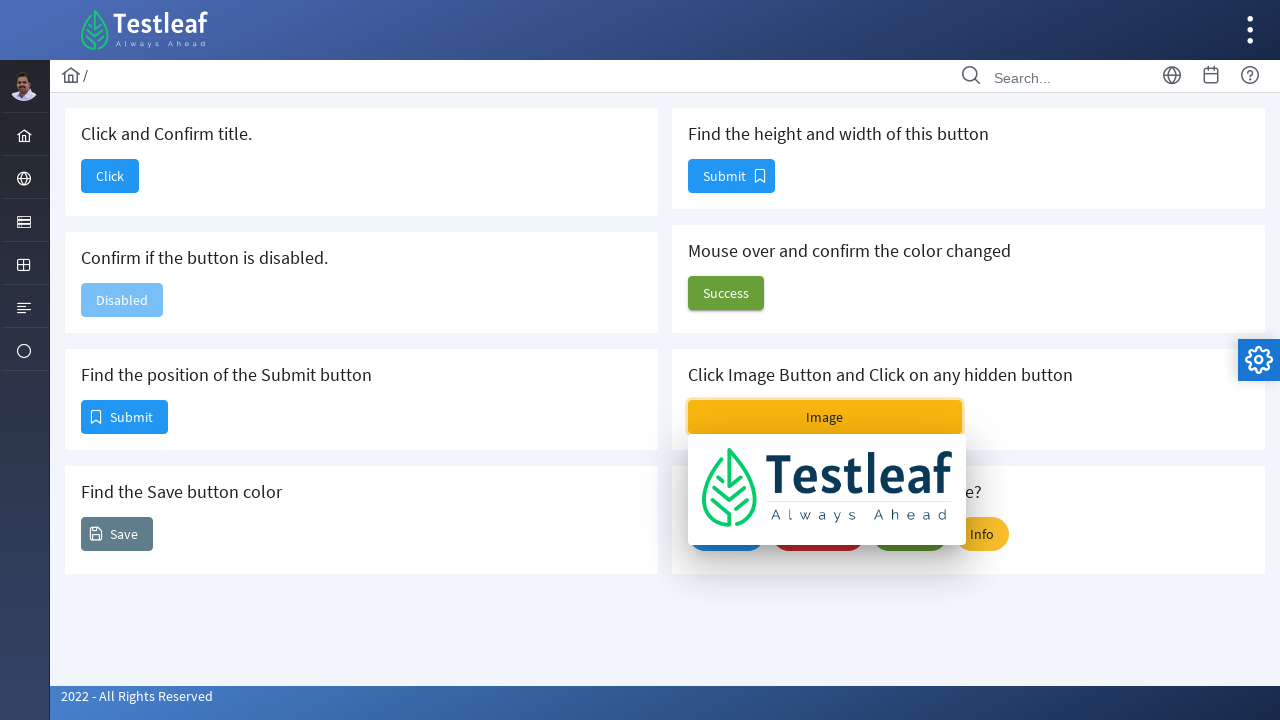

Clicked the Image button again to dismiss the overlay at (825, 417) on #j_idt88\:j_idt102\:imageBtn
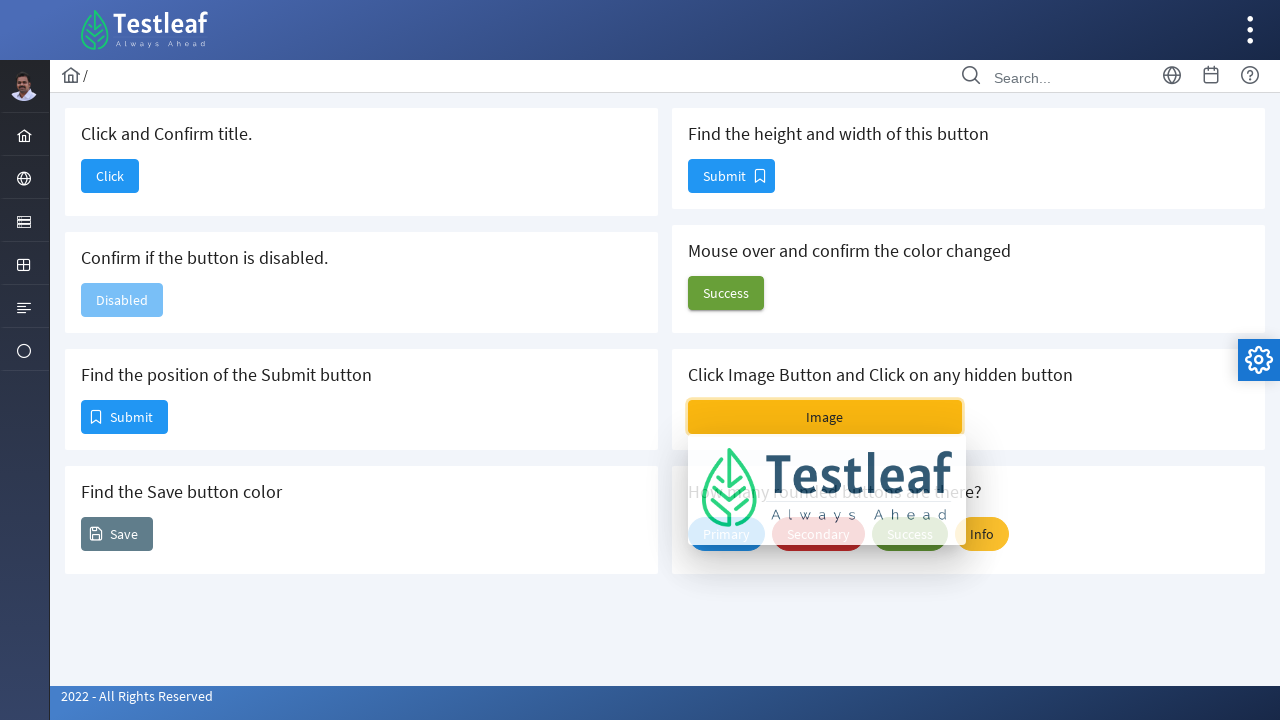

Located the button container for rounded buttons
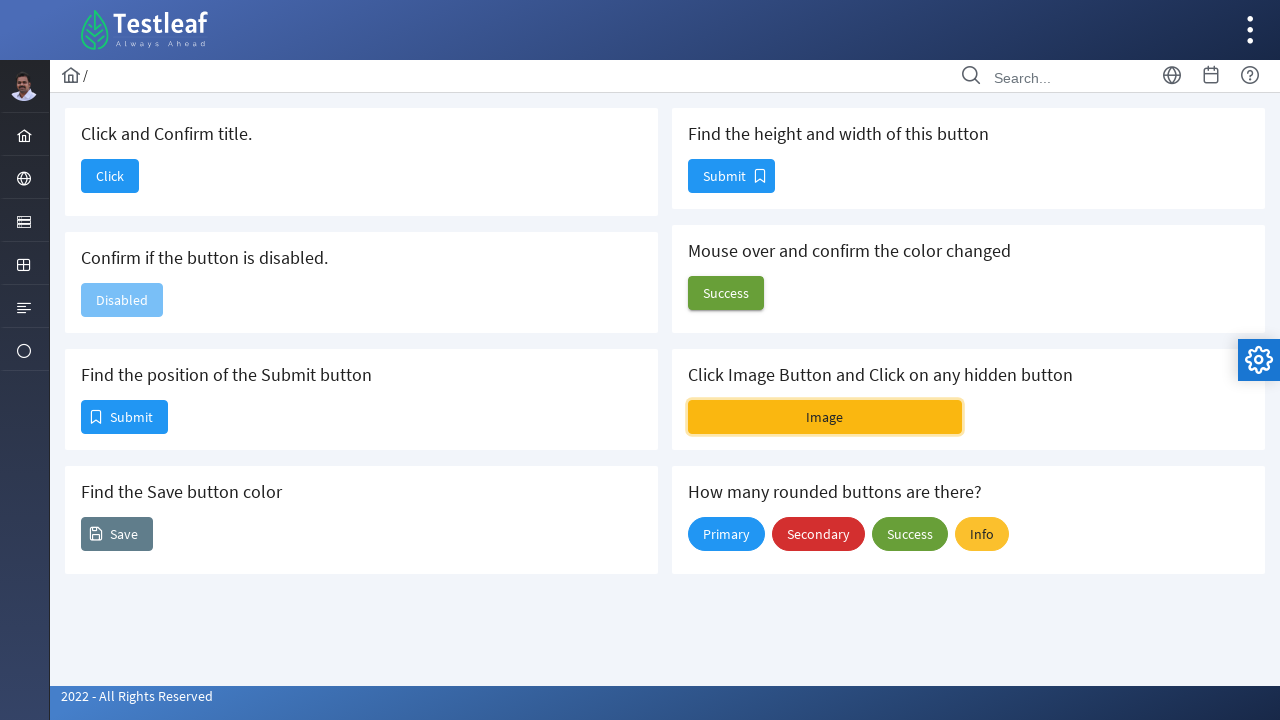

Located all rounded button elements within the container
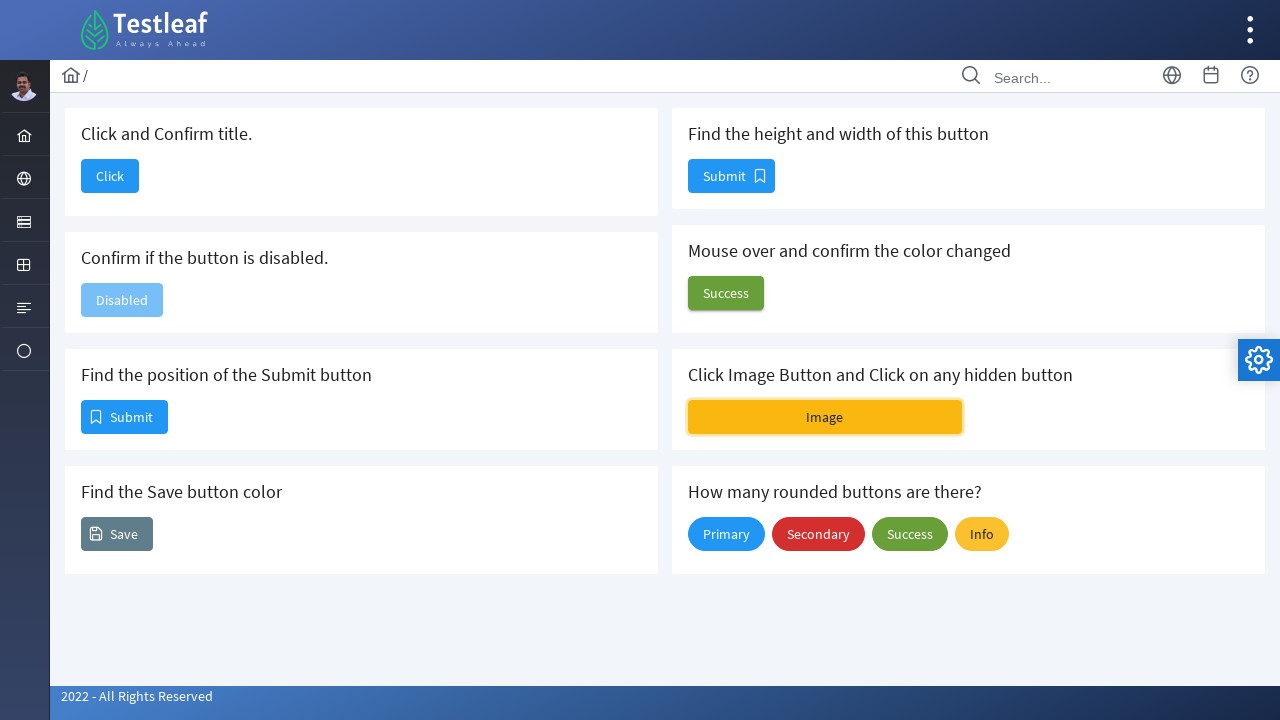

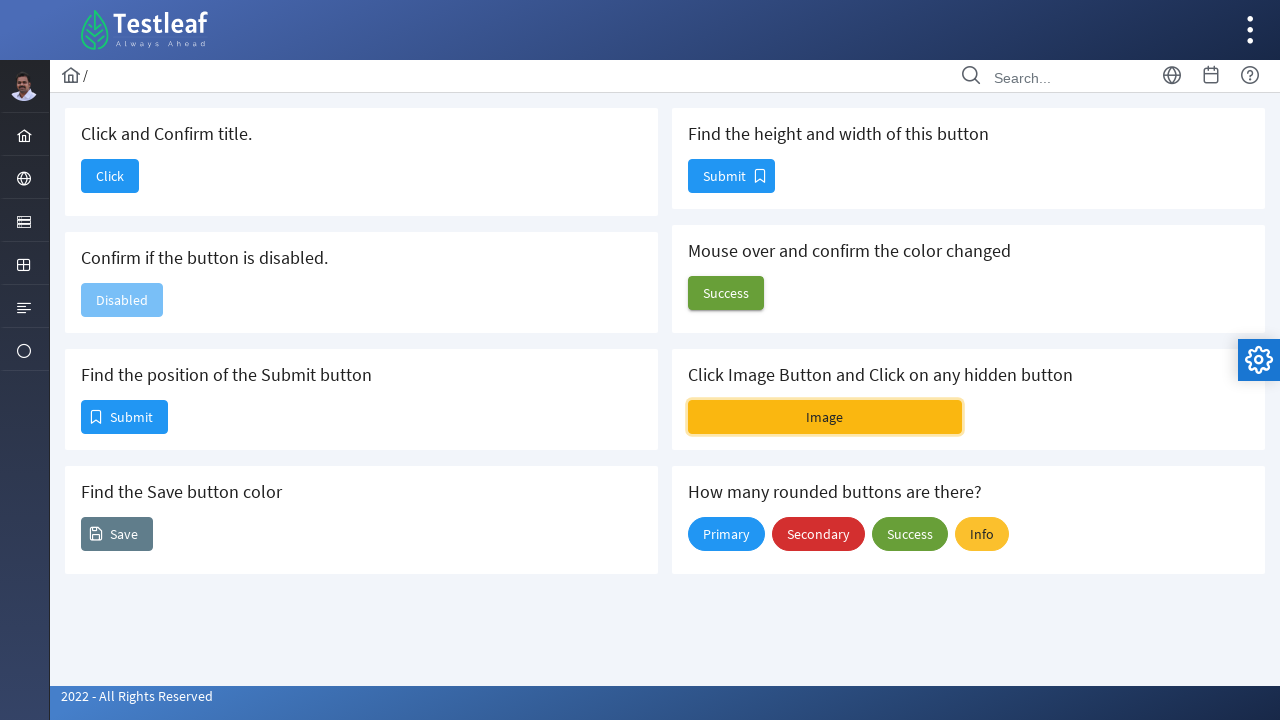